Tests various dropdown interactions including static dropdowns, dynamic dropdowns, auto-suggestive dropdowns, passenger selection, and checkbox handling on a travel booking form

Starting URL: https://rahulshettyacademy.com/dropdownsPractise/

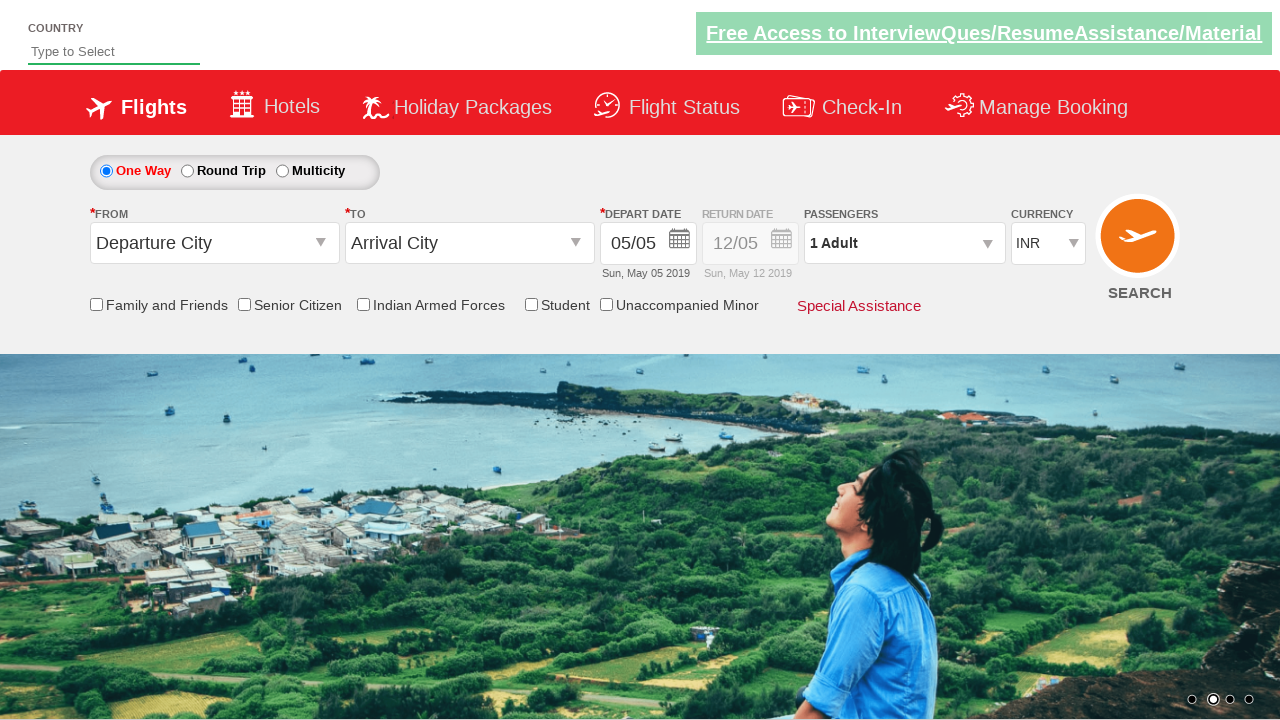

Selected currency dropdown option by index 3 on #ctl00_mainContent_DropDownListCurrency
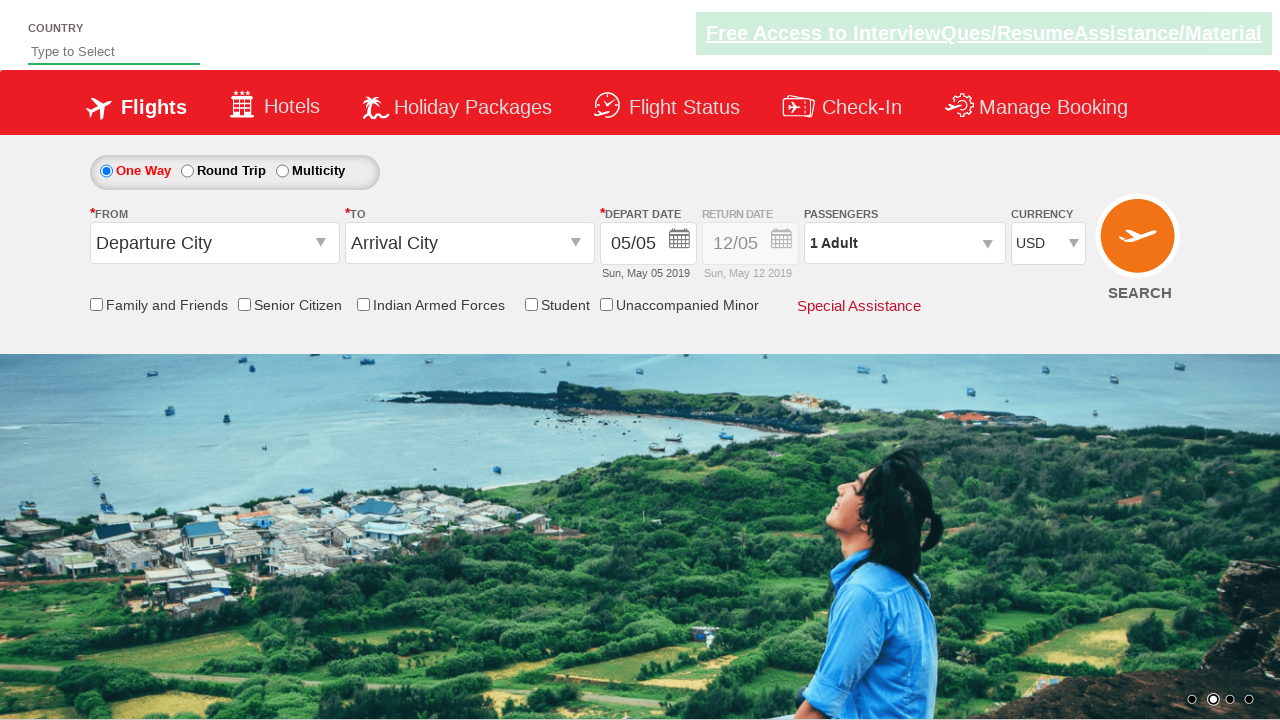

Selected AED currency from dropdown on #ctl00_mainContent_DropDownListCurrency
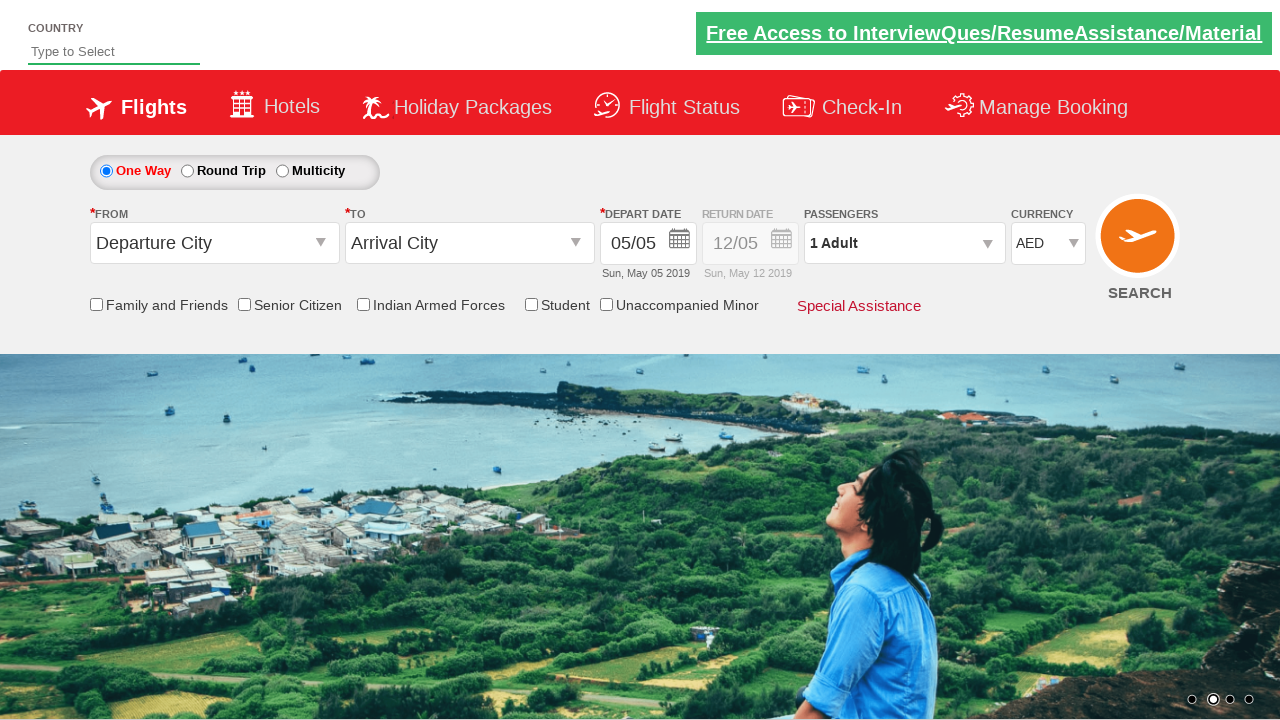

Selected INR currency from dropdown on #ctl00_mainContent_DropDownListCurrency
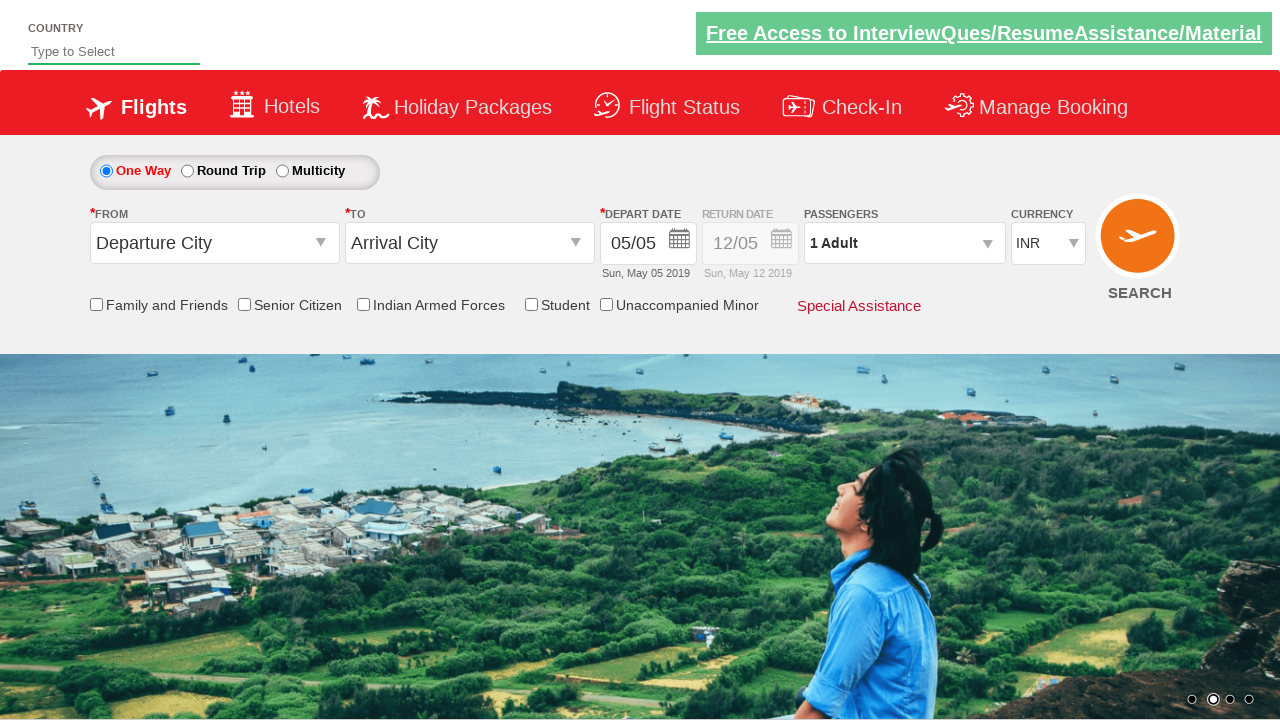

Clicked on passenger info dropdown to open it at (904, 243) on #divpaxinfo
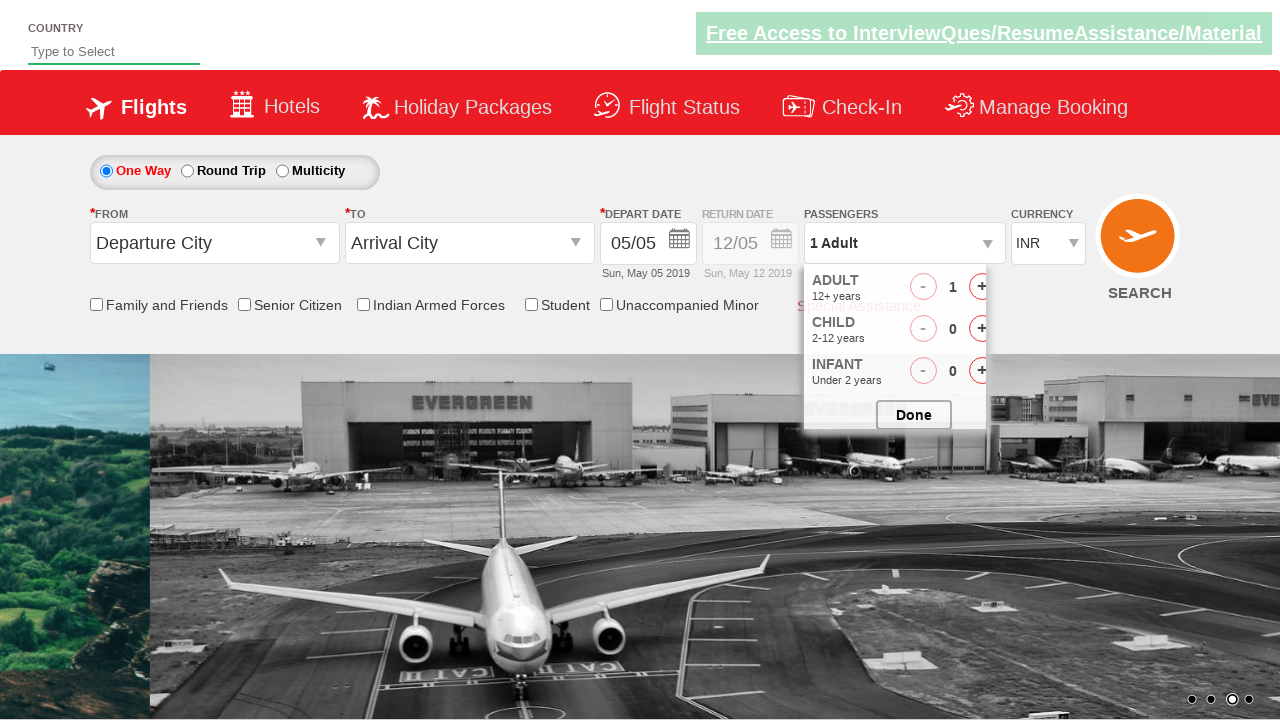

Increased adult passenger count (click 1 of 5) at (982, 288) on #hrefIncAdt
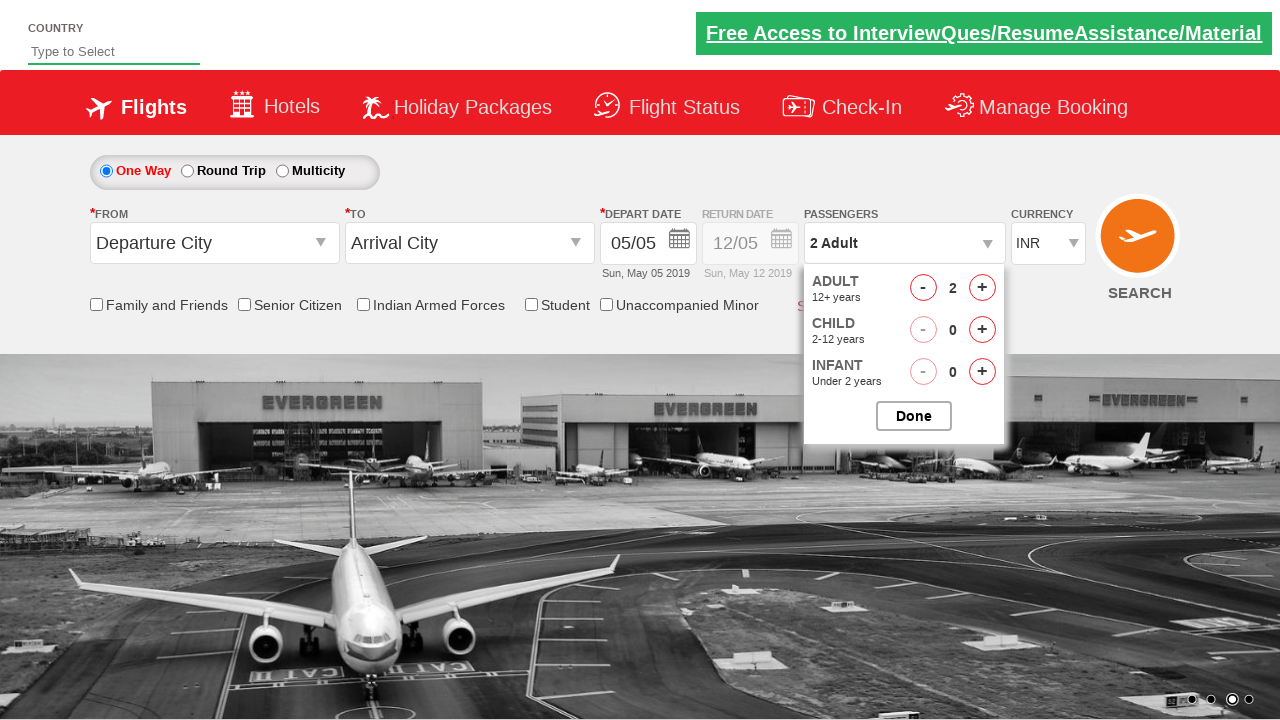

Increased adult passenger count (click 2 of 5) at (982, 288) on #hrefIncAdt
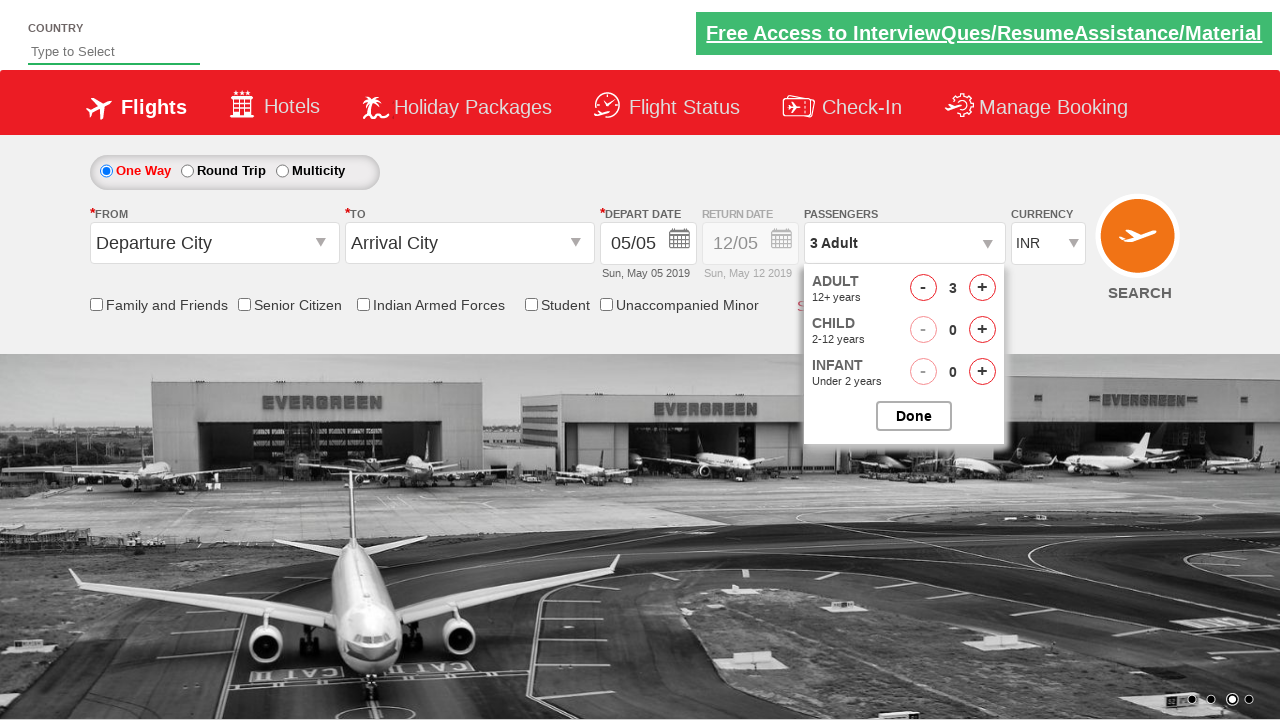

Increased adult passenger count (click 3 of 5) at (982, 288) on #hrefIncAdt
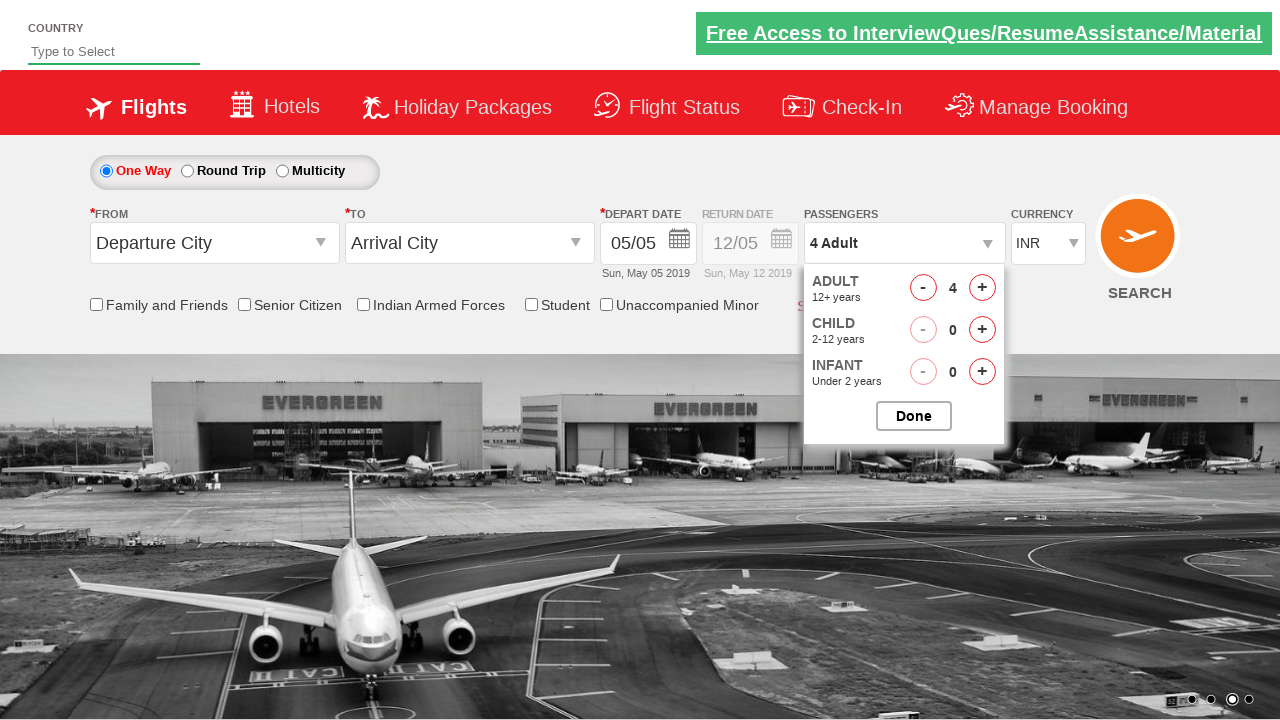

Increased adult passenger count (click 4 of 5) at (982, 288) on #hrefIncAdt
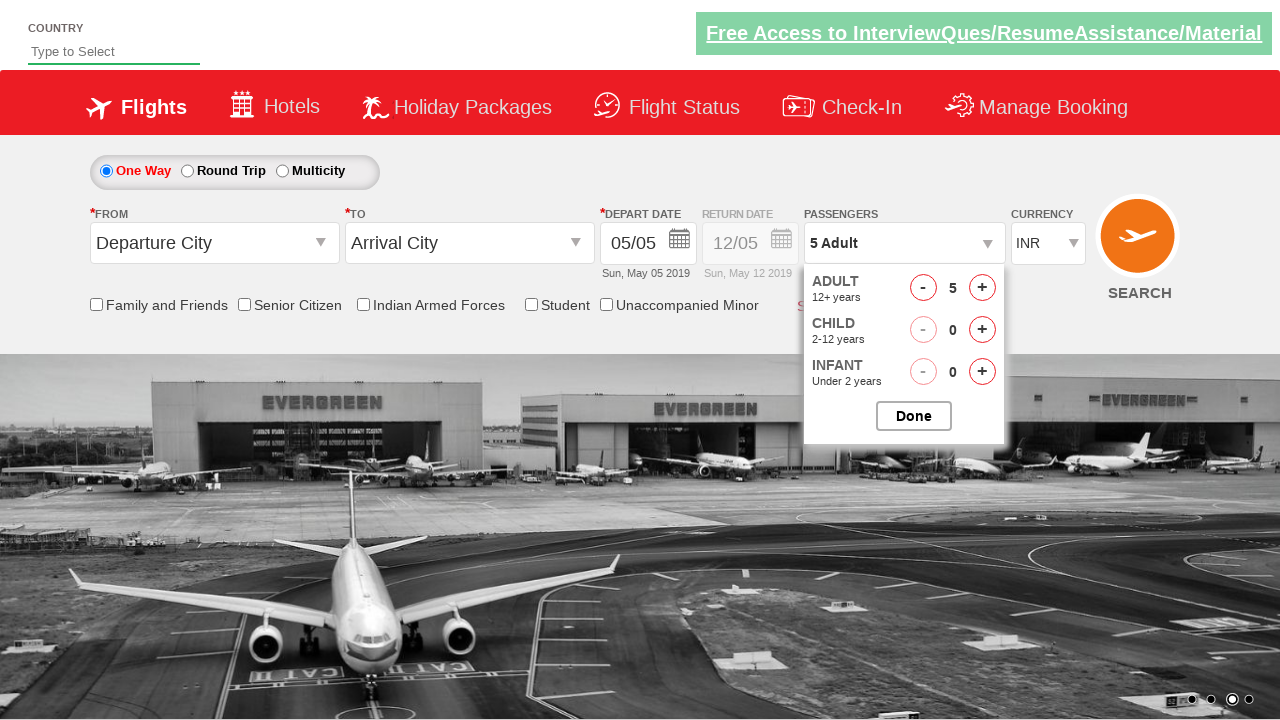

Increased adult passenger count (click 5 of 5) at (982, 288) on #hrefIncAdt
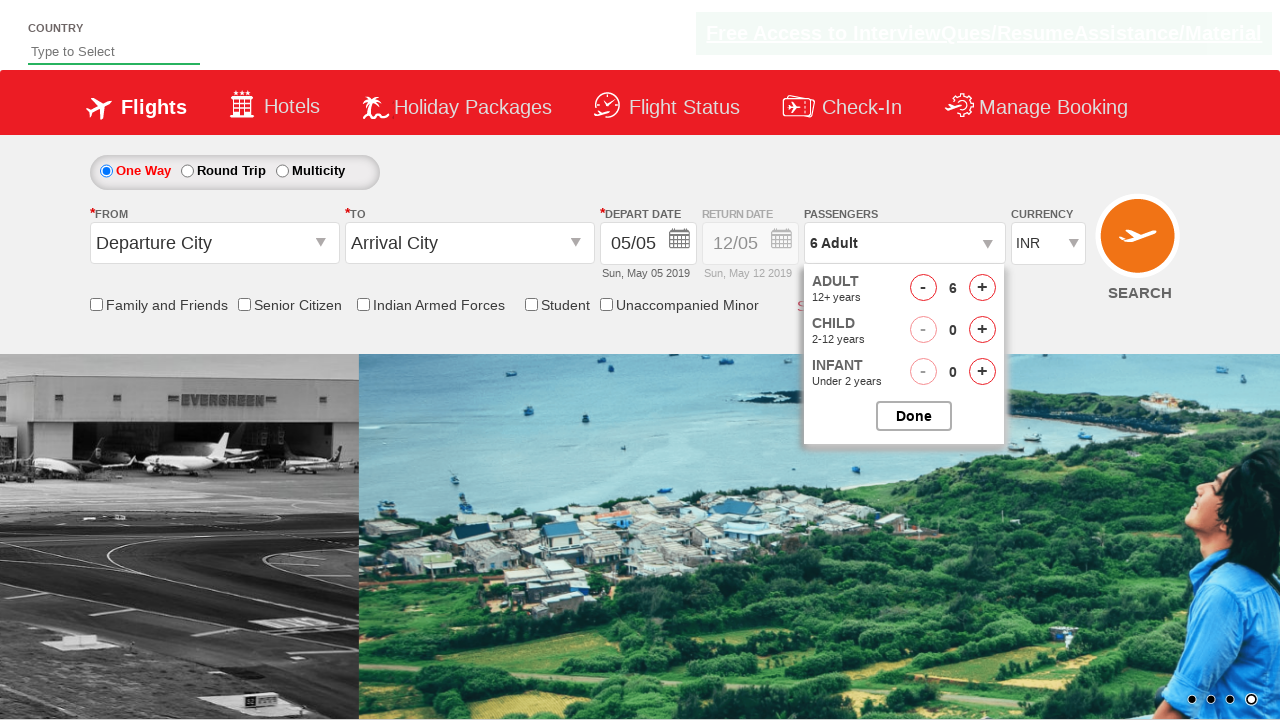

Closed passenger selection panel at (914, 416) on #btnclosepaxoption
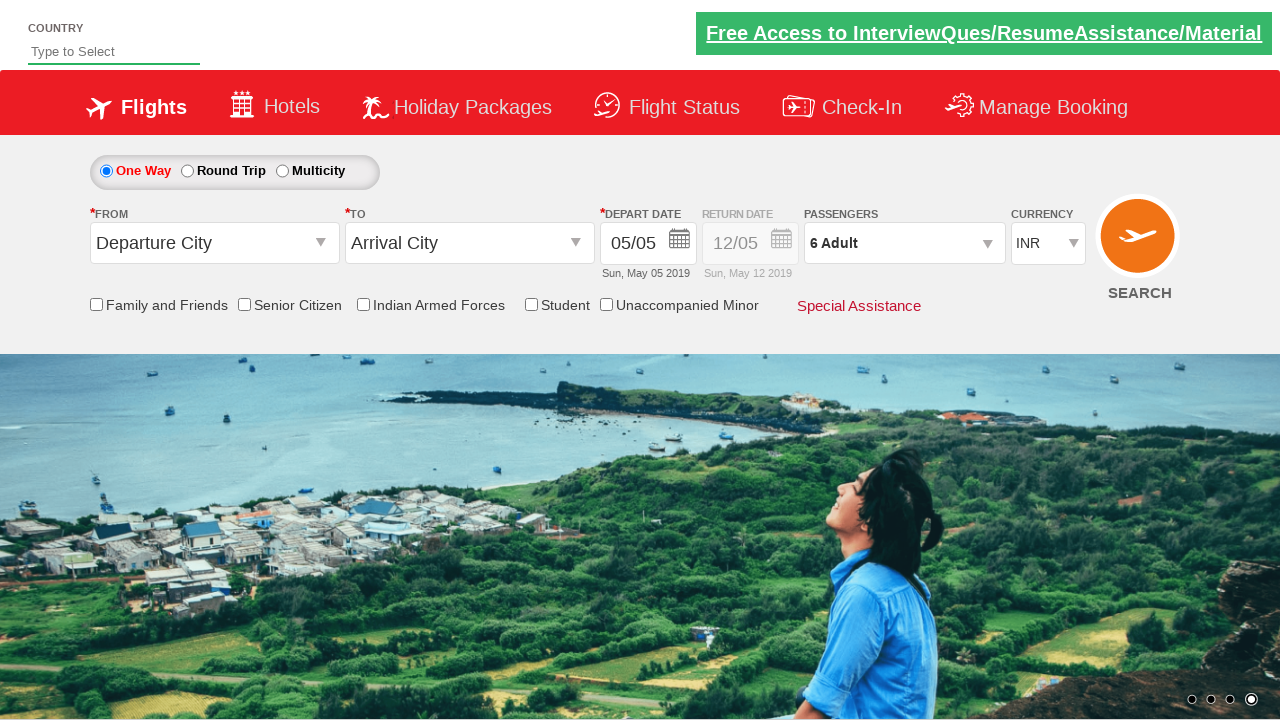

Clicked on origin station dropdown at (214, 243) on #ctl00_mainContent_ddl_originStation1_CTXT
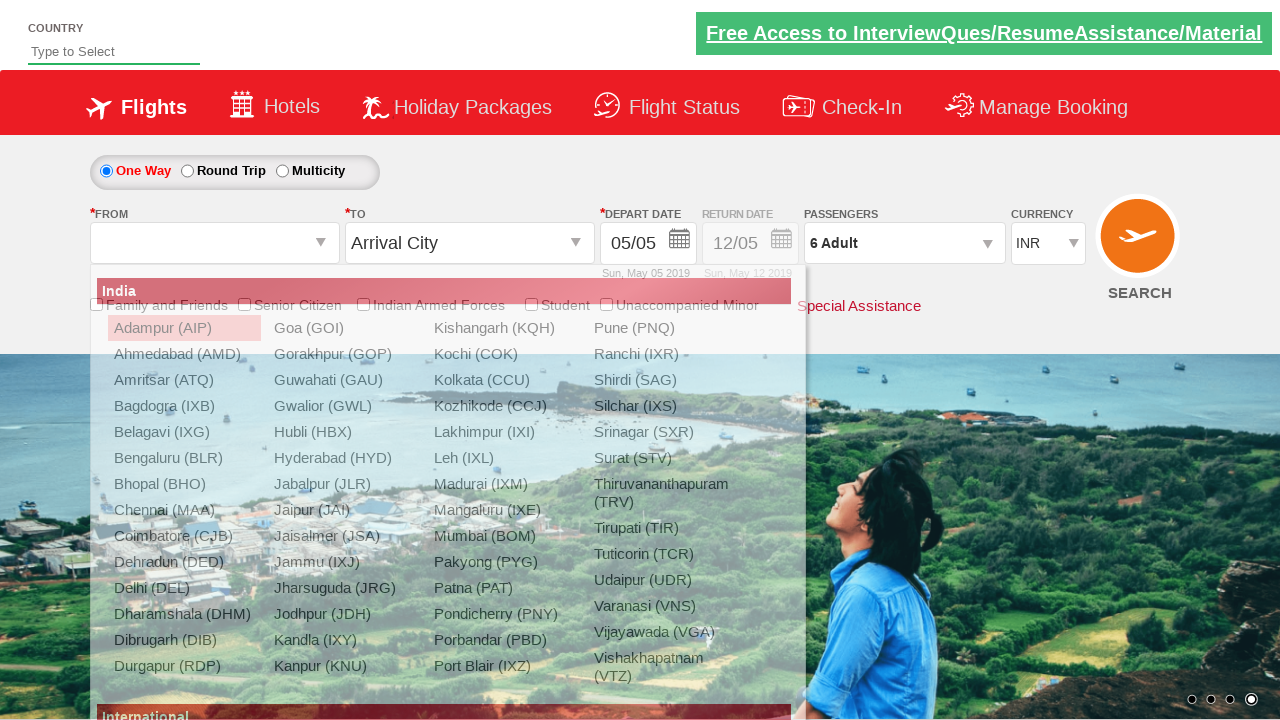

Selected BLR (Bangalore) as origin station at (184, 458) on xpath=//a[@value='BLR']
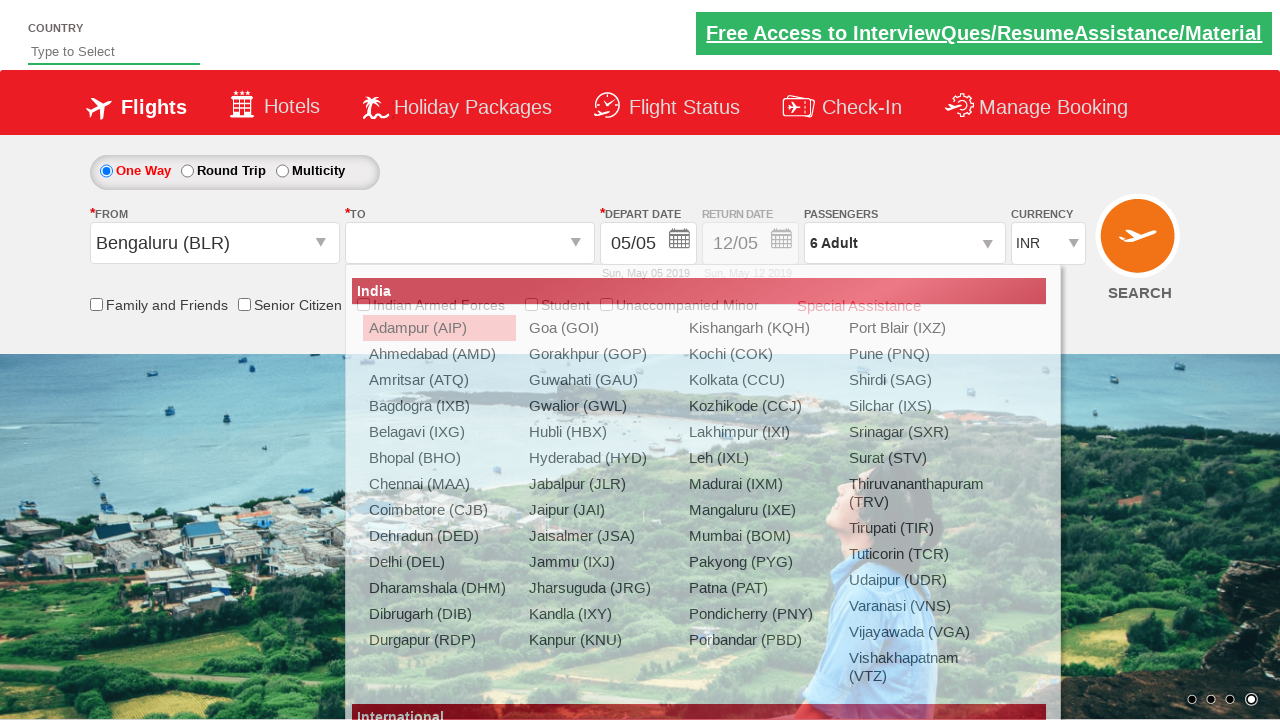

Selected IXE as destination station at (759, 510) on xpath=(//a[@value='IXE'])[2]
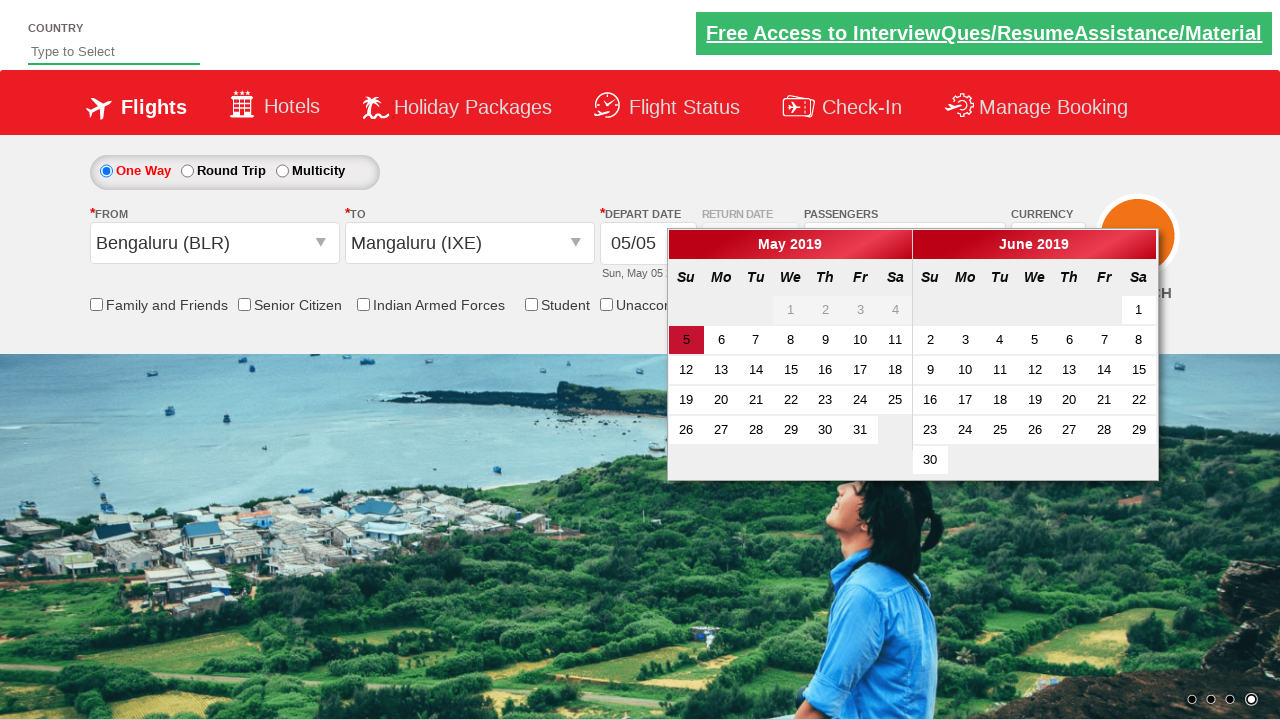

Opened origin station dropdown again at (214, 243) on #ctl00_mainContent_ddl_originStation1_CTXT
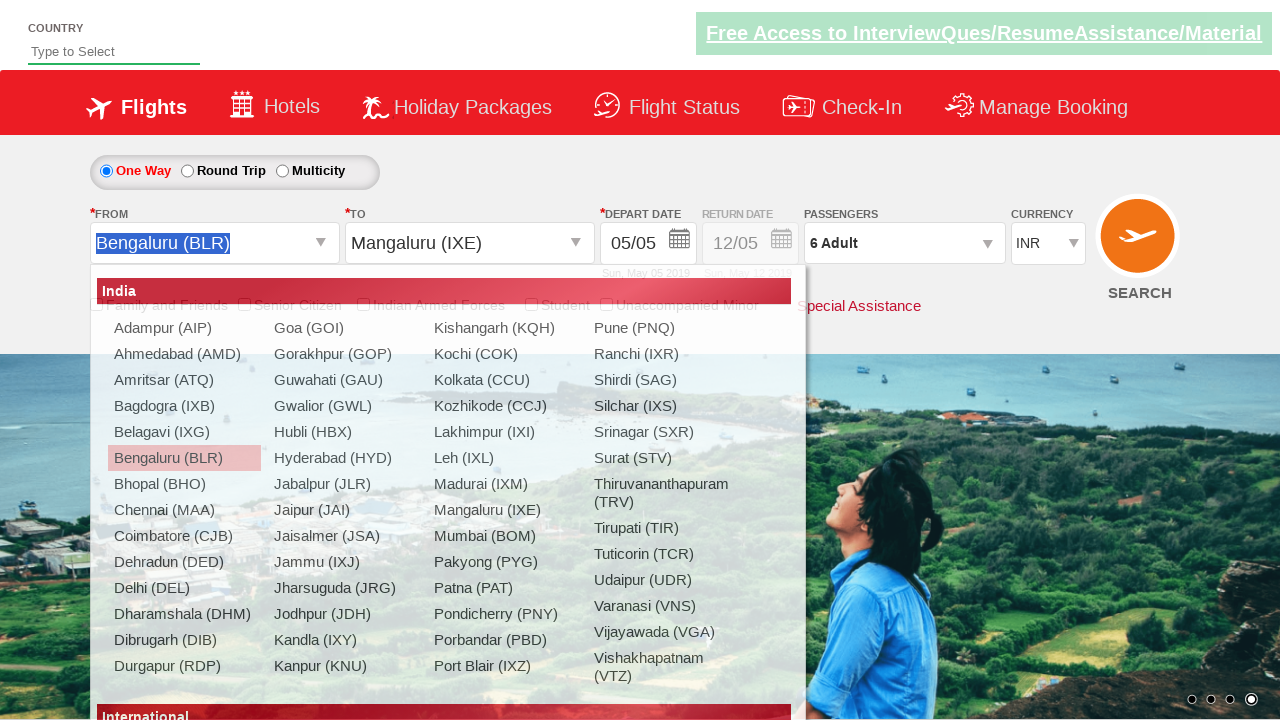

Selected JAI (Jaipur) as origin station at (344, 510) on xpath=//a[@value='JAI']
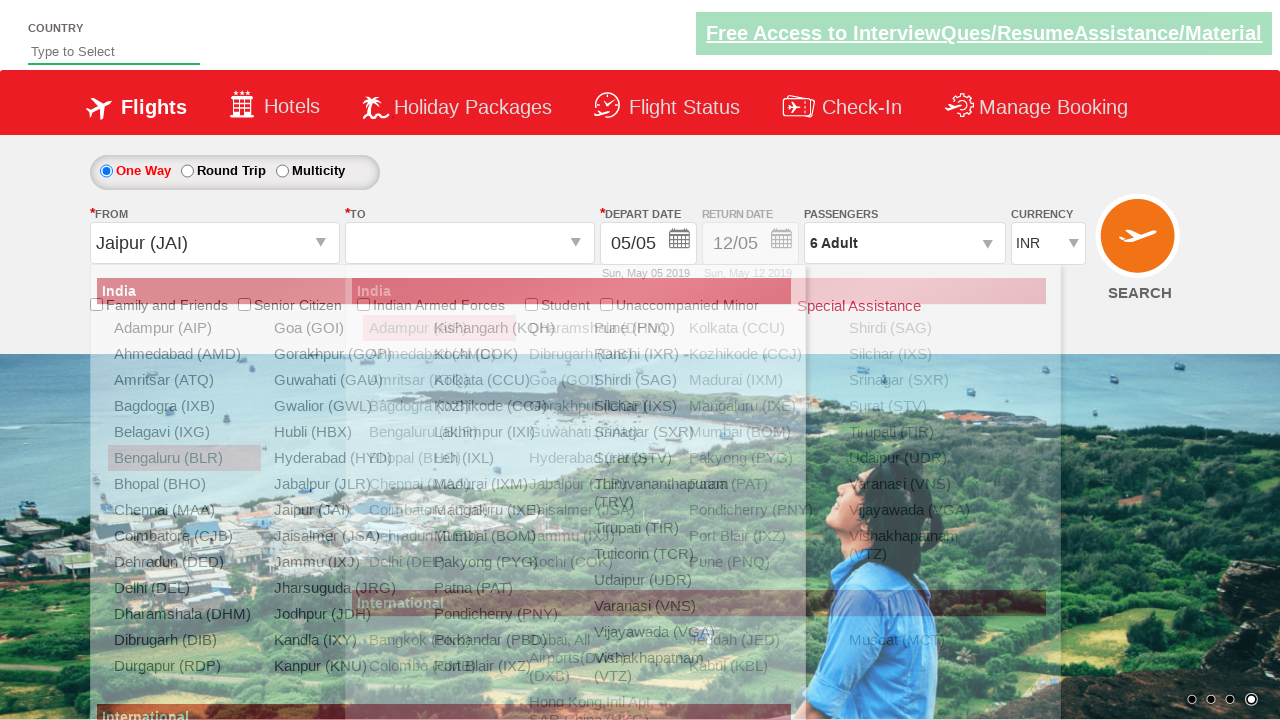

Waited 2 seconds for destination dropdown to load
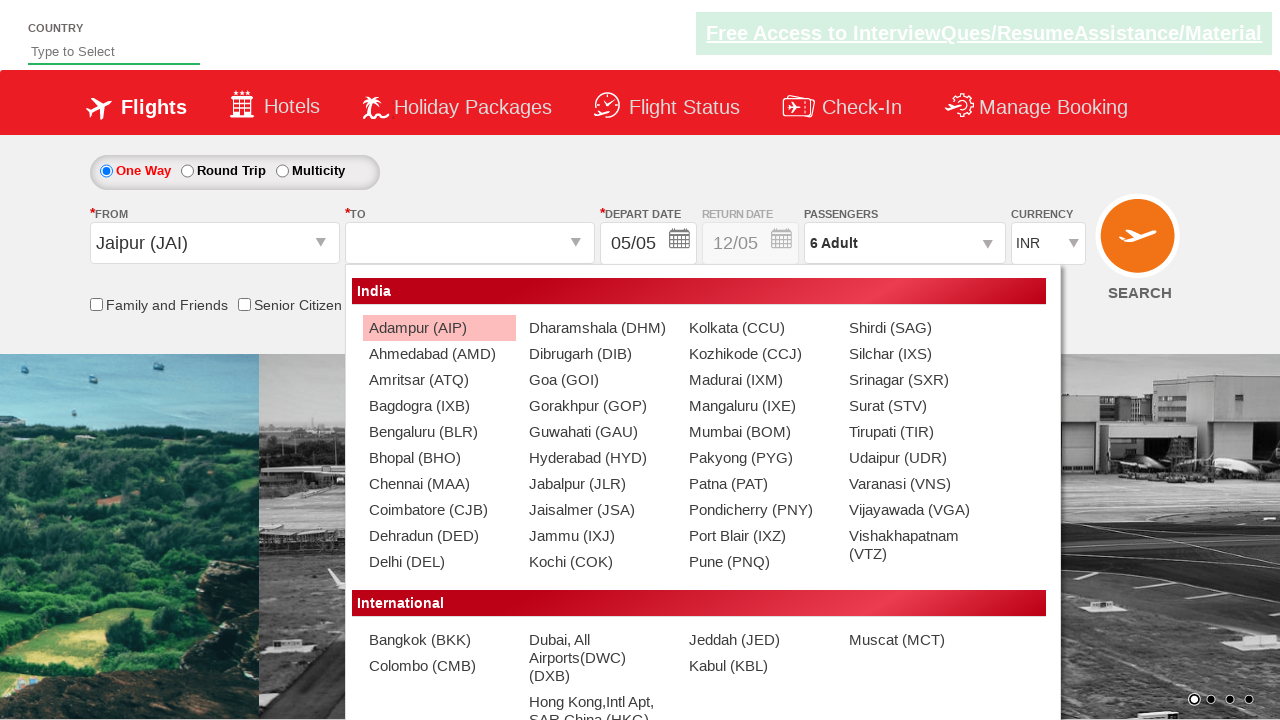

Selected MAA (Chennai) as destination station at (439, 484) on xpath=//div[@id='glsctl00_mainContent_ddl_destinationStation1_CTNR']//a[@value='
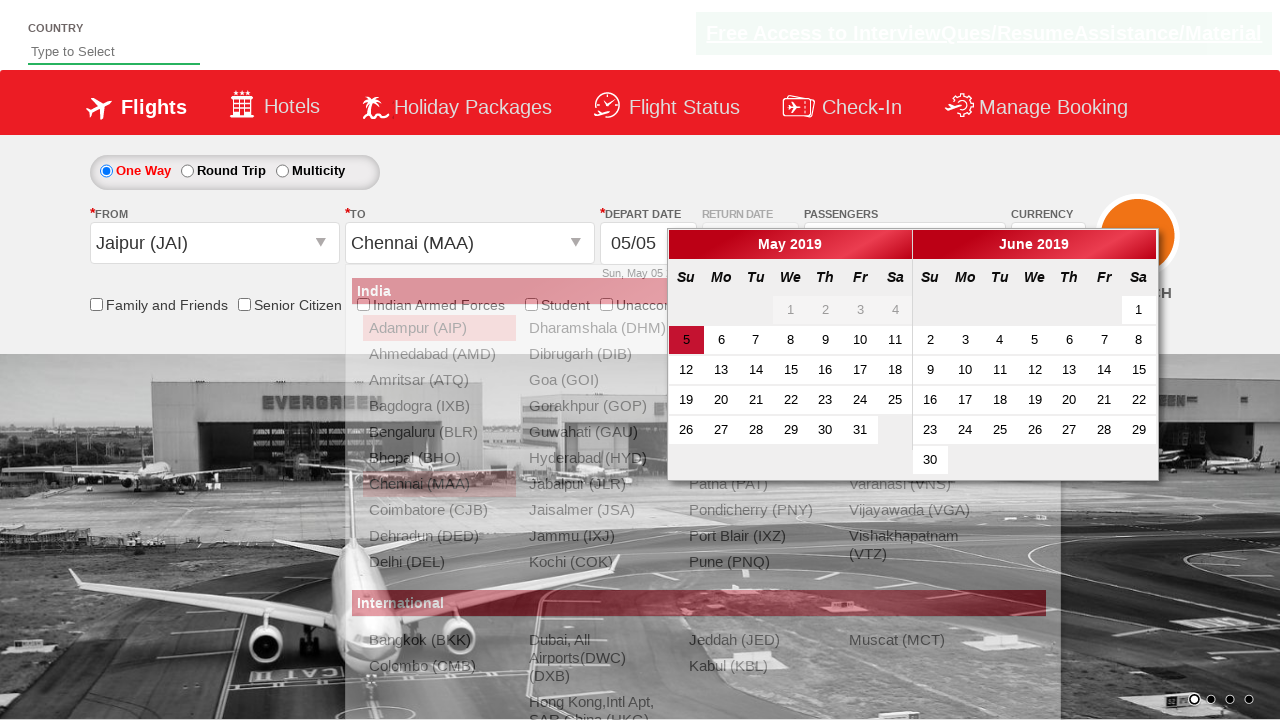

Typed 'Ind' in auto-suggestive dropdown on #autosuggest
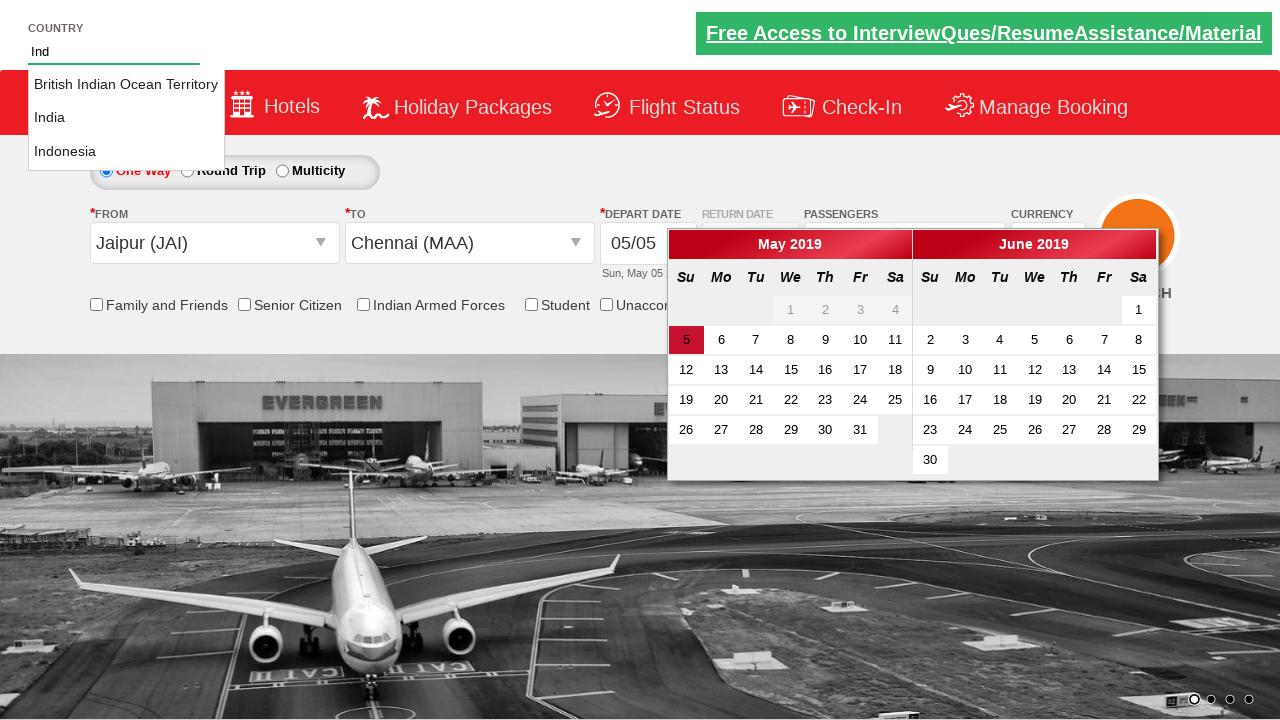

Waited 2 seconds for auto-suggestions to appear
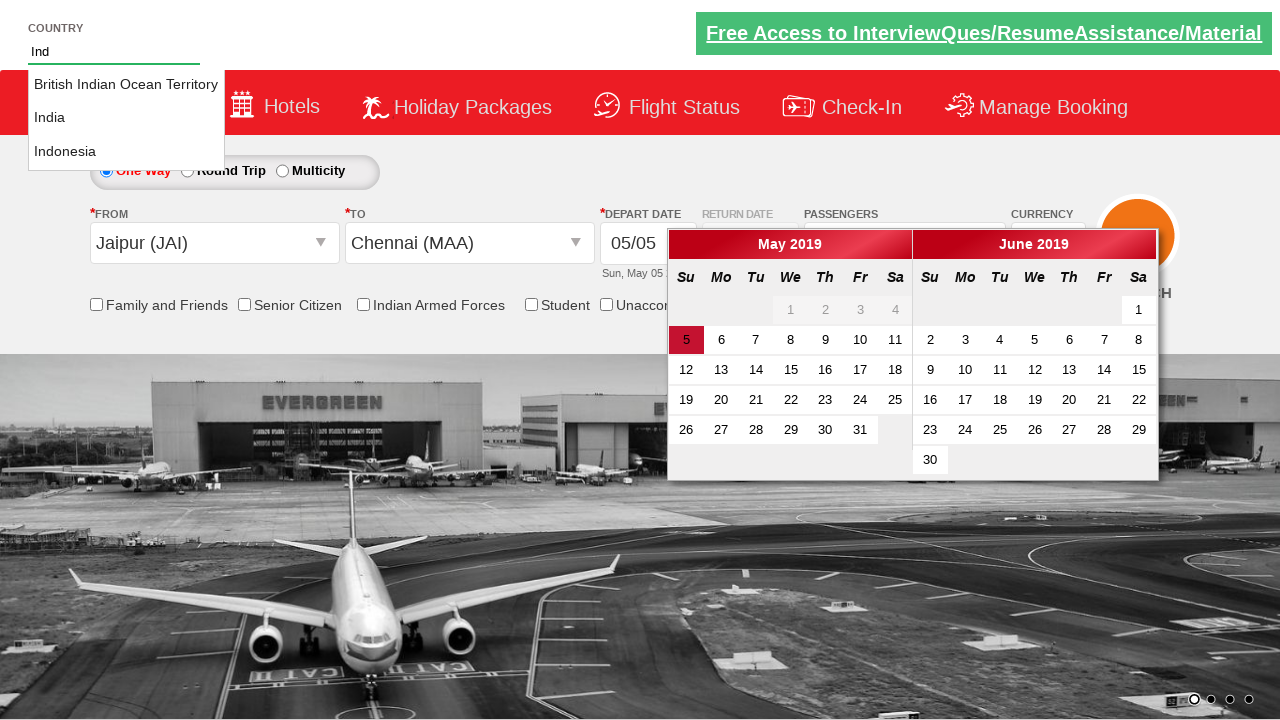

Selected 'India' from auto-suggestion list at (126, 118) on li[class='ui-menu-item'] a >> nth=1
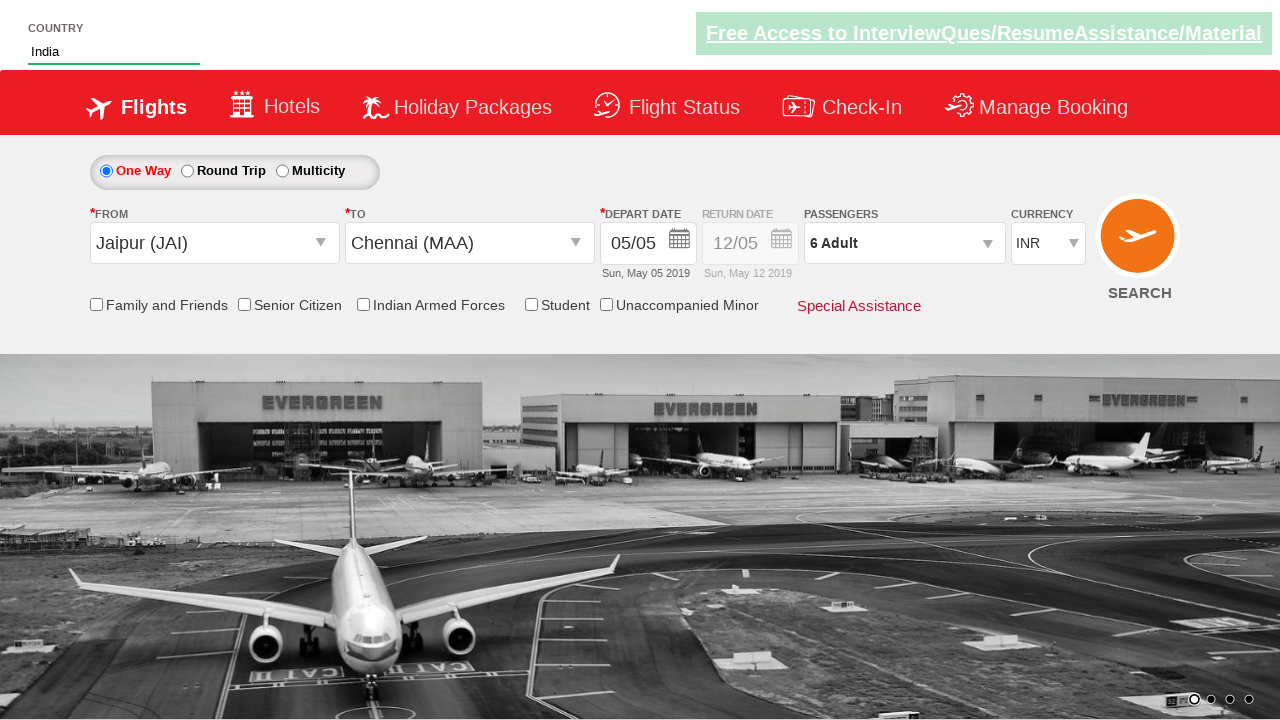

Clicked on Armed Forces checkbox at (363, 304) on input[id*='IndArm']
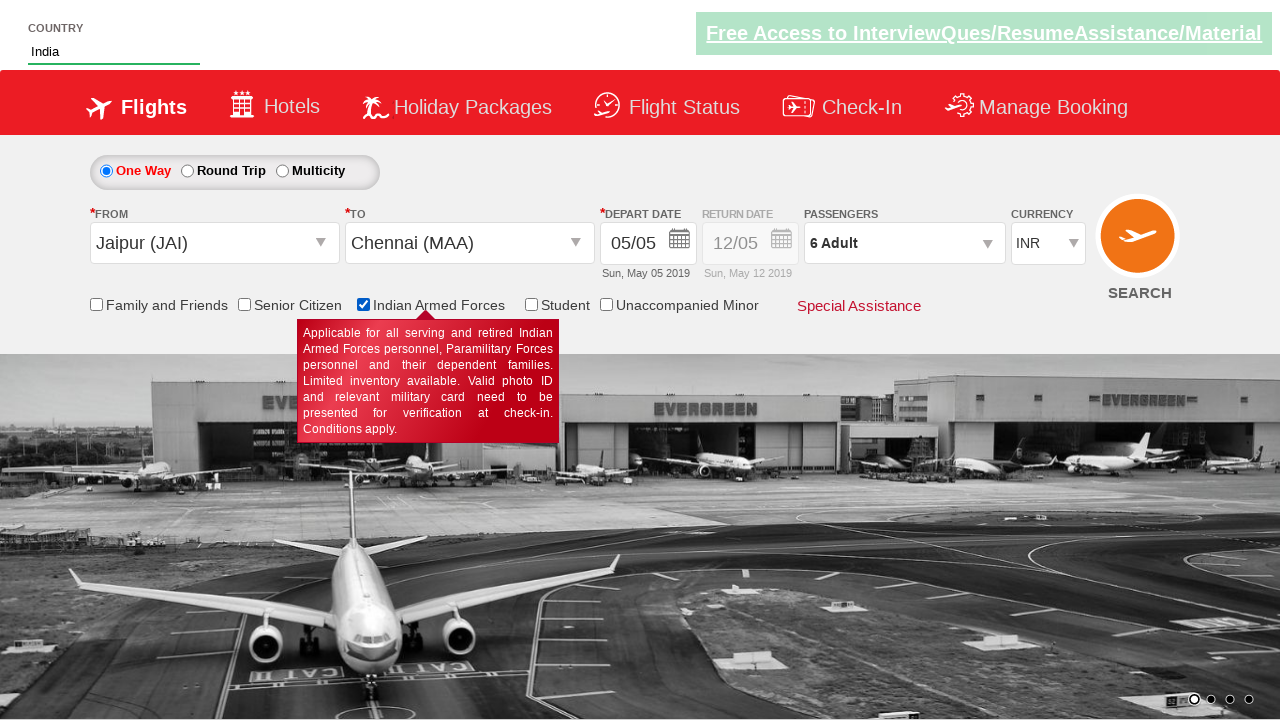

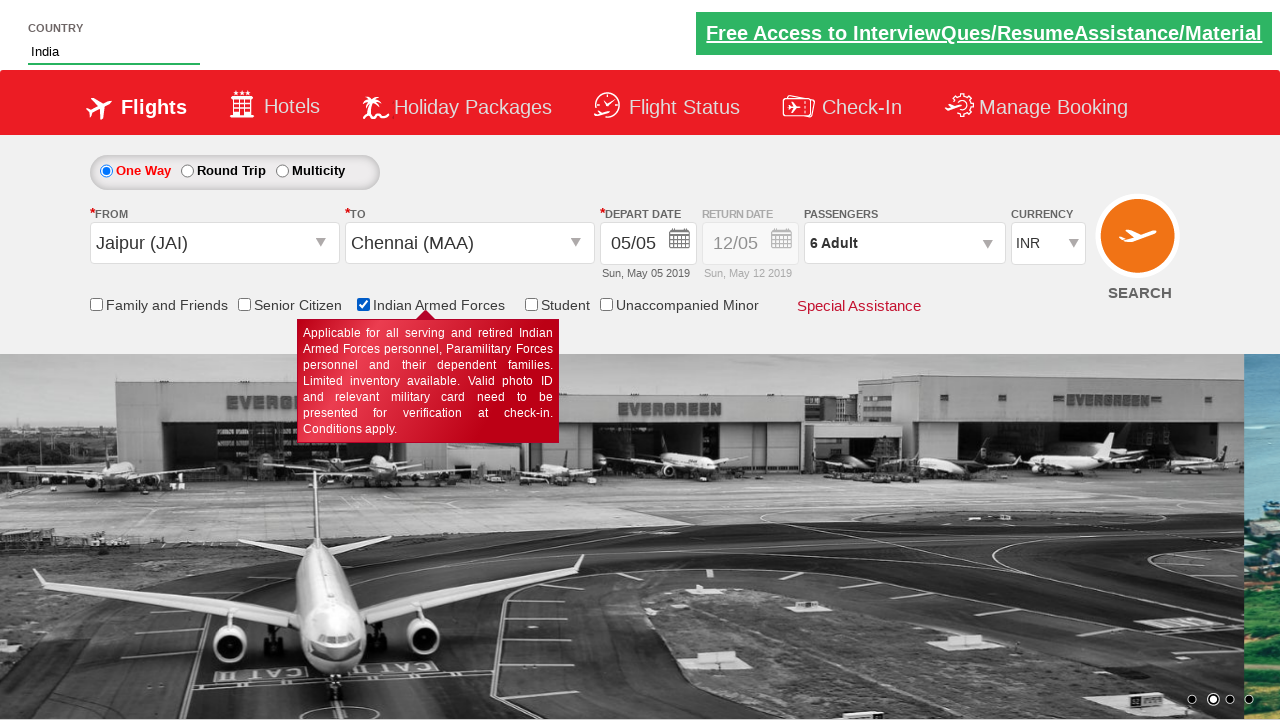